Navigates to WiseQuarter homepage, scrolls down to the "Go To Career Page" button at the bottom of the page, clicks it, and displays an alert message

Starting URL: https://www.wisequarter.com

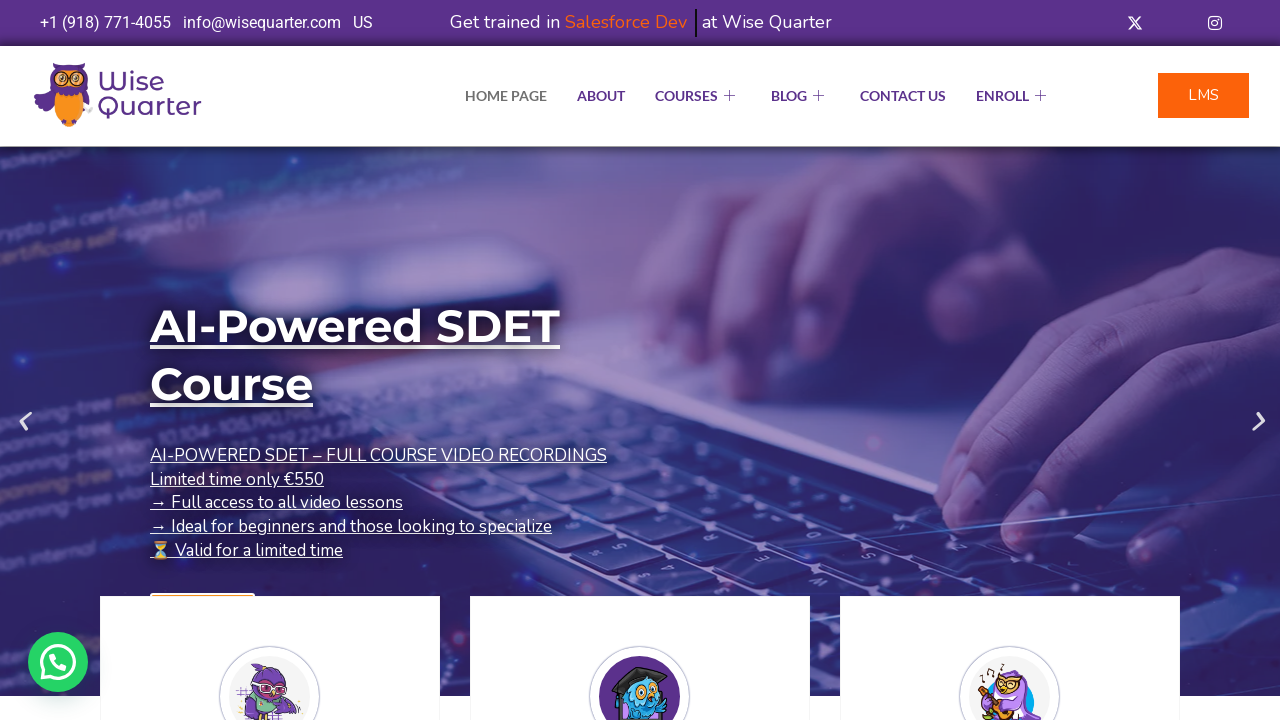

Navigated to WiseQuarter homepage
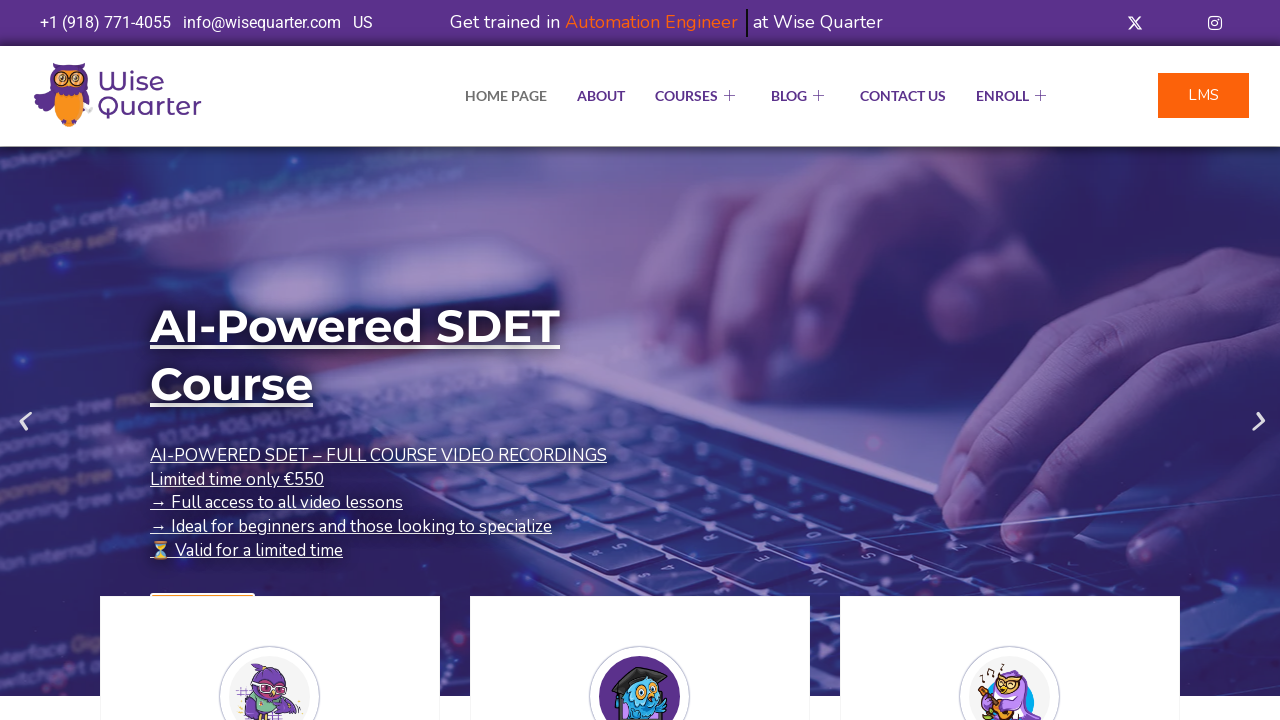

Located the 'Go To Career Page' button element
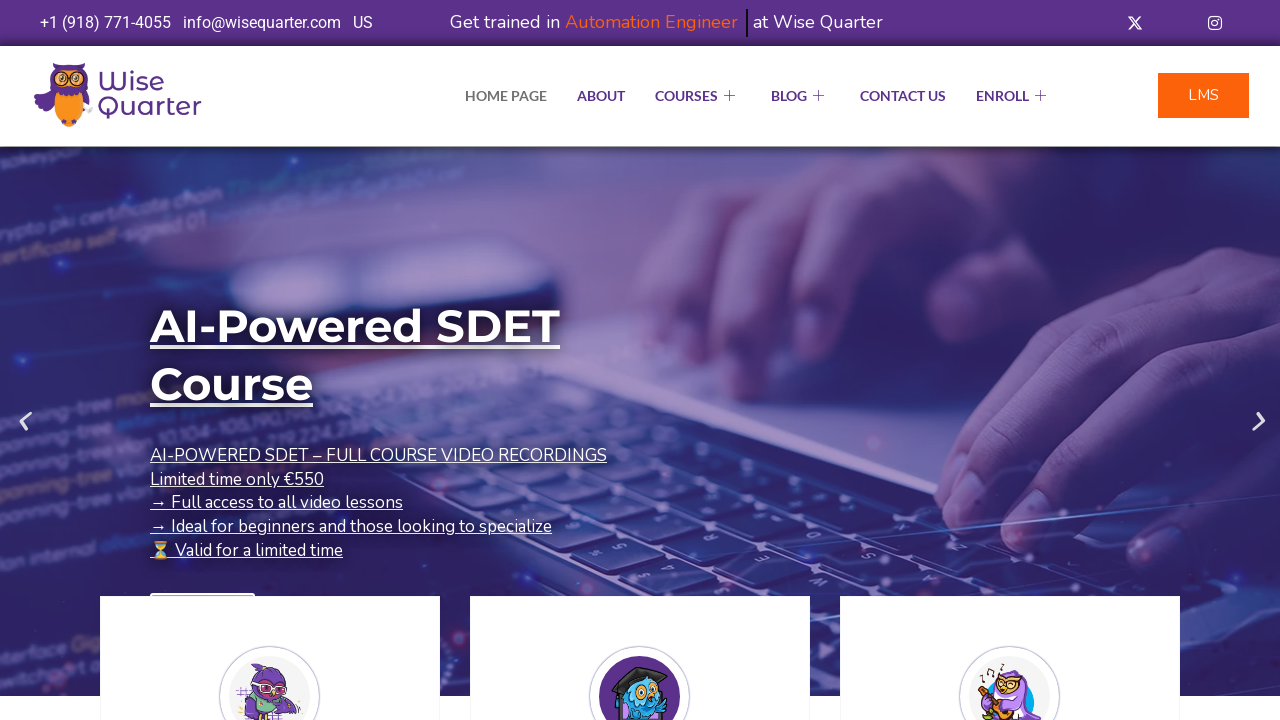

Scrolled down to 'Go To Career Page' button
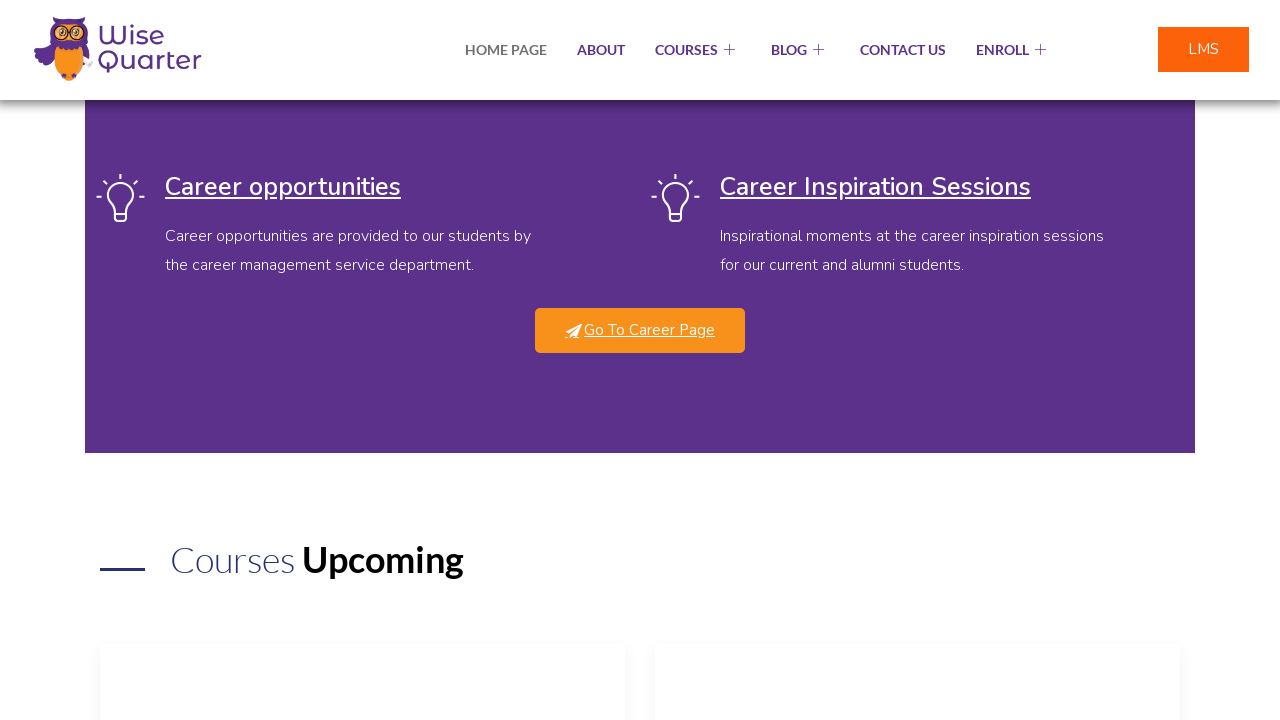

Clicked 'Go To Career Page' button at (640, 330) on (//a[@href='https://wisequarter.com/career/'])[10]
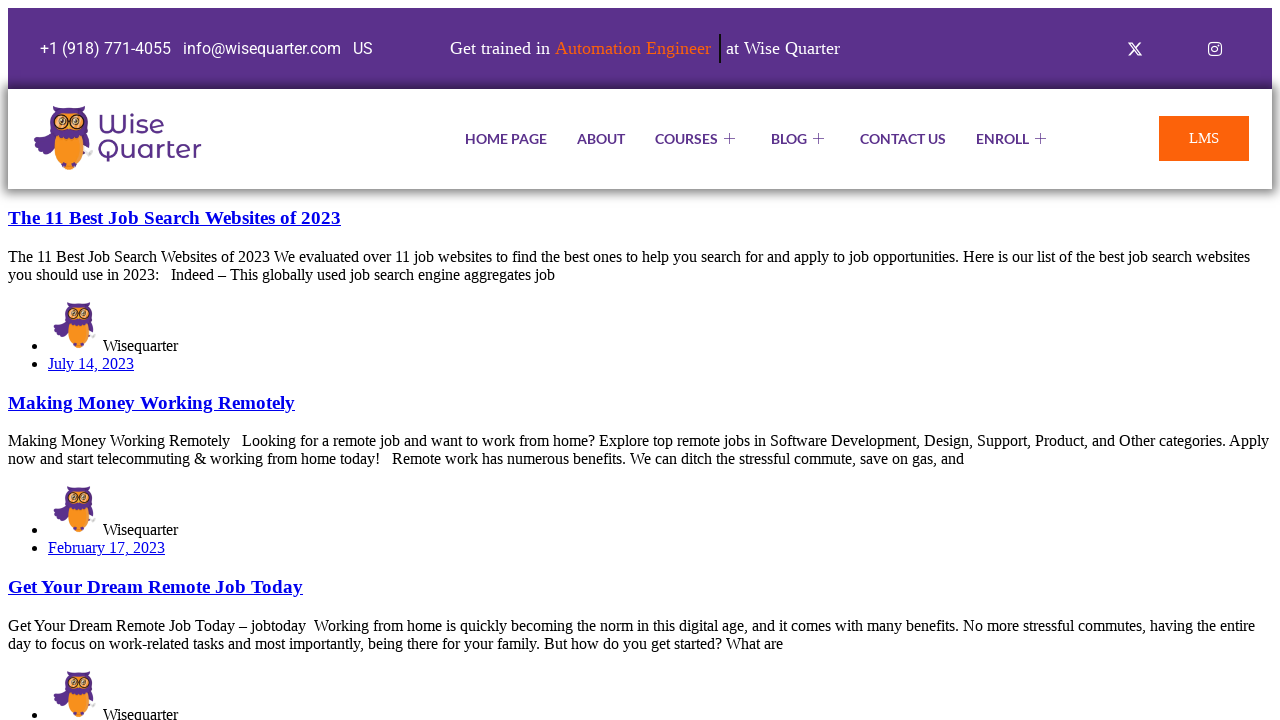

Executed alert with message 'yasasinnnn'
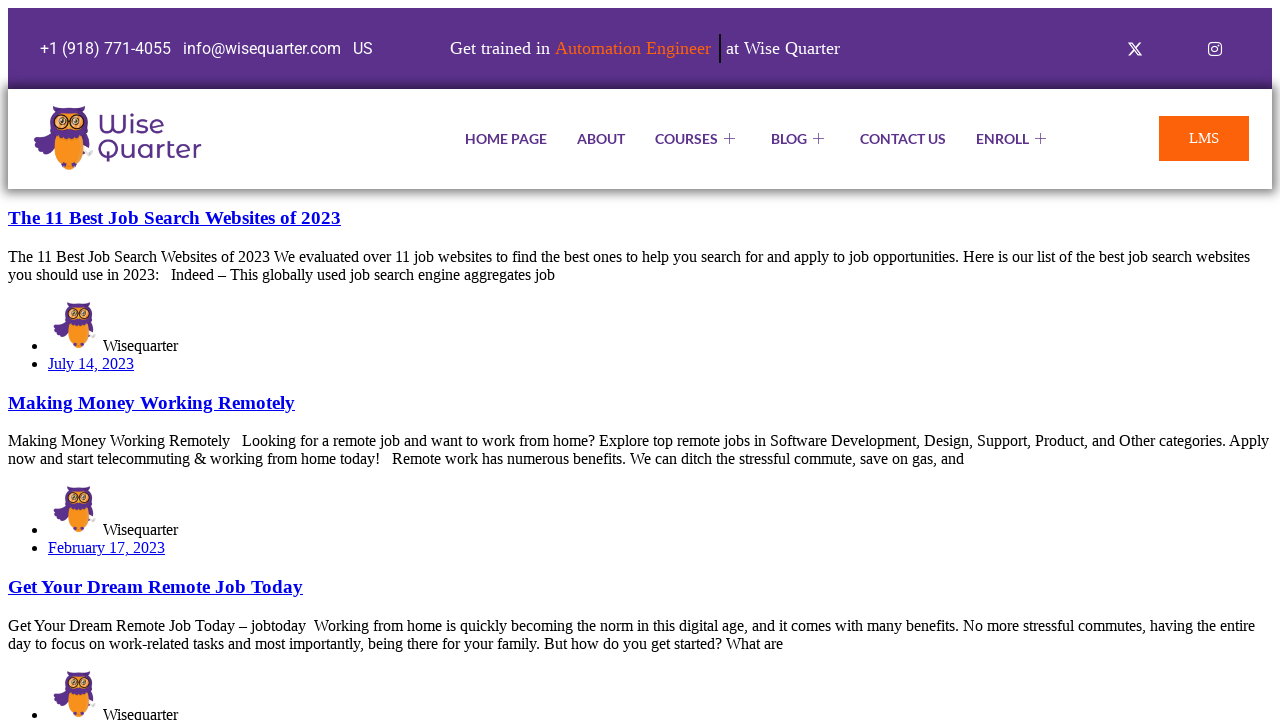

Accepted the alert dialog
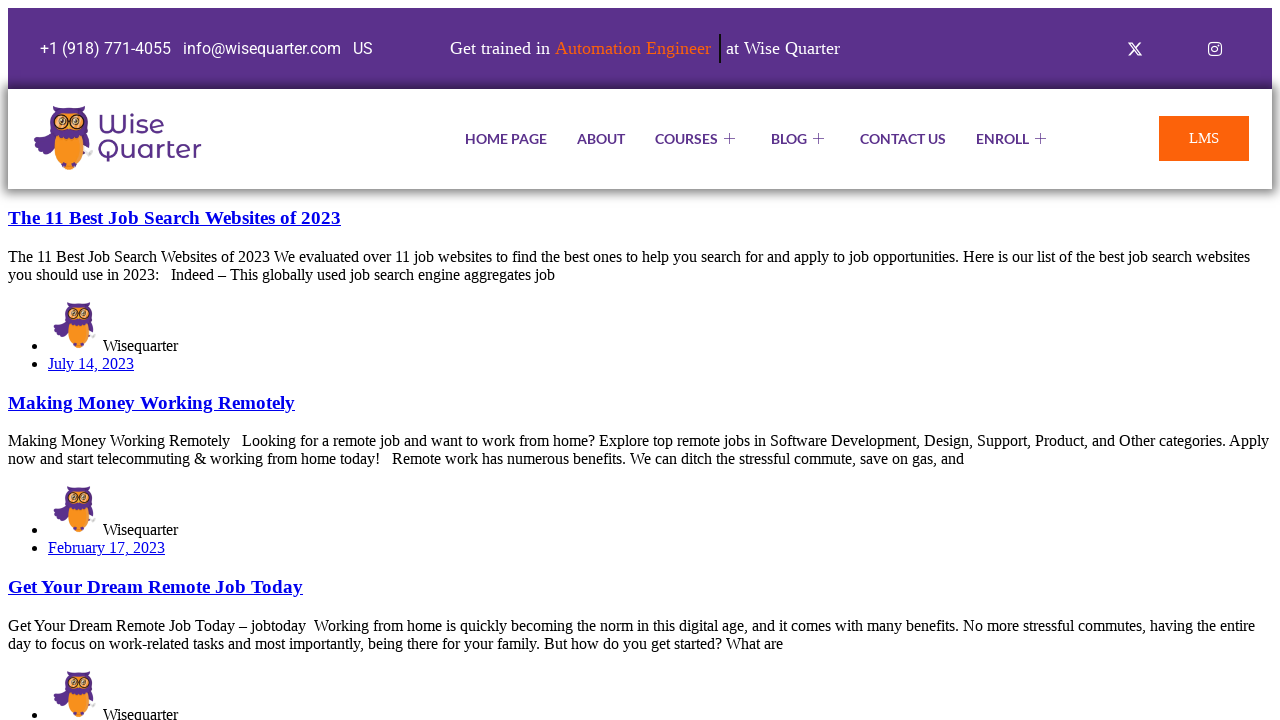

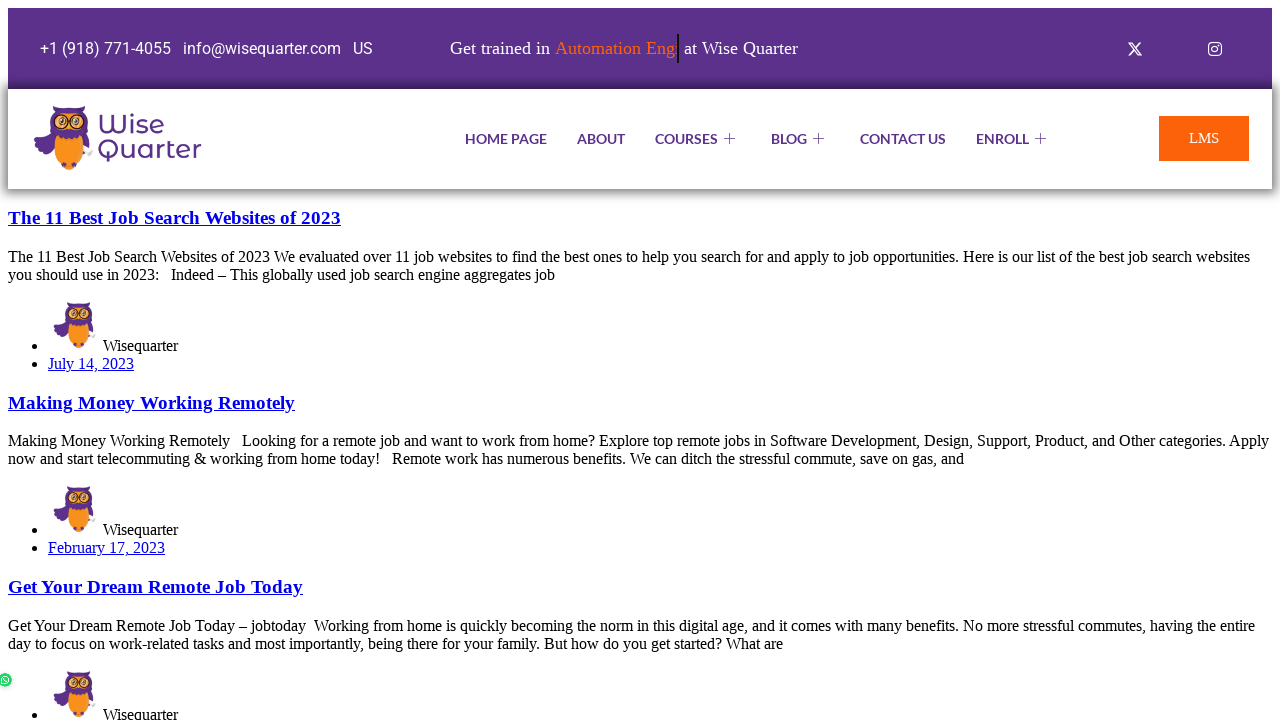